Tests the Swiggy food delivery website by entering a delivery location (Chennai OMR) in the location search field.

Starting URL: https://swiggy.com/

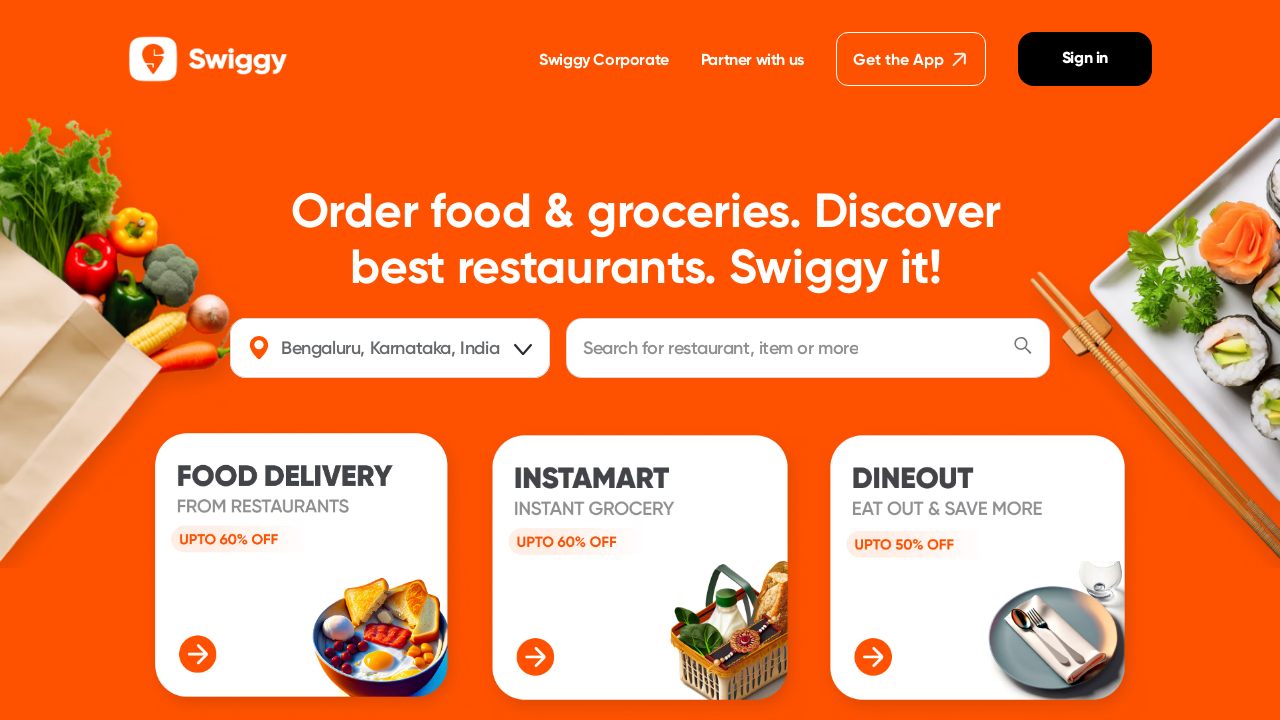

Navigated to Swiggy homepage
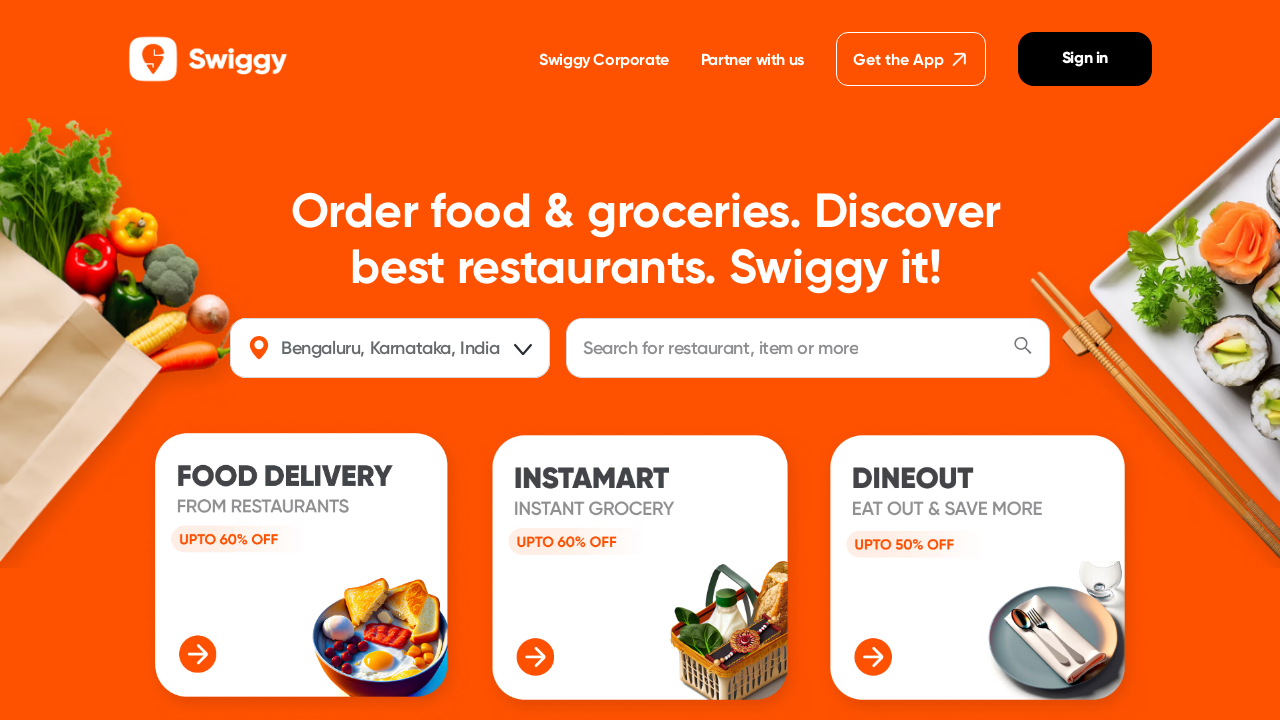

Entered 'Chennai OMR' in the delivery location search field on input#location
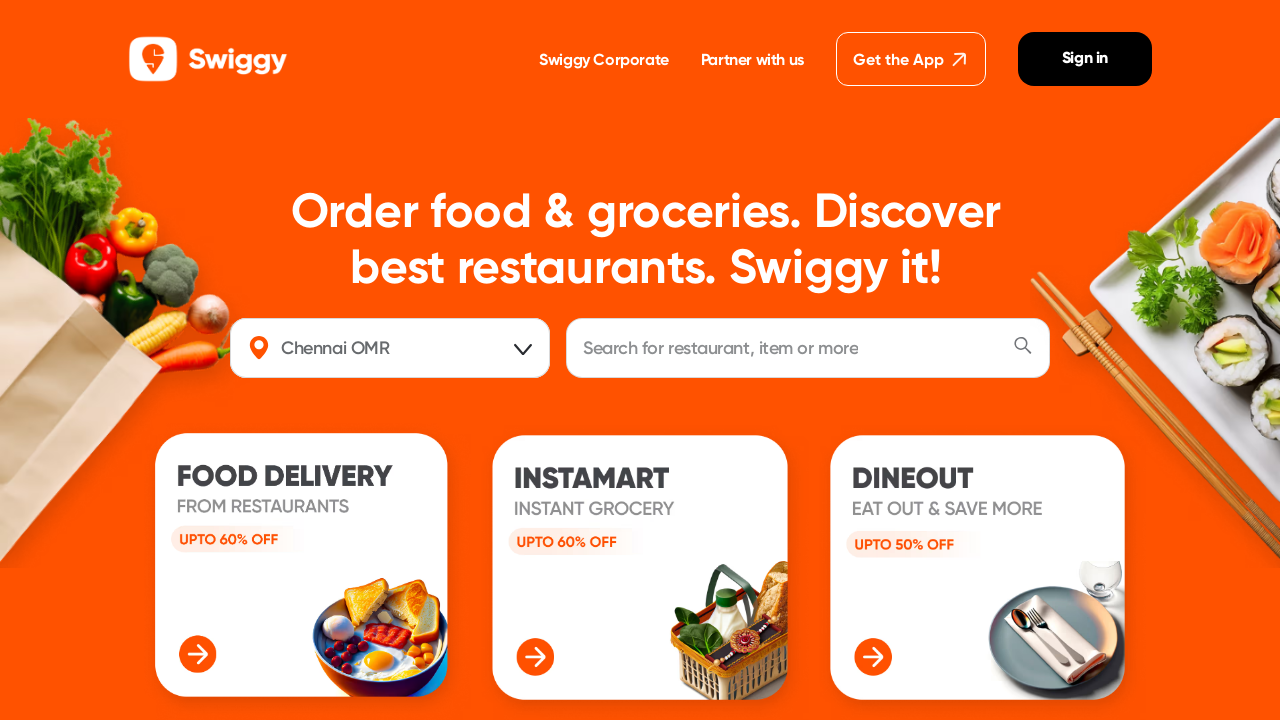

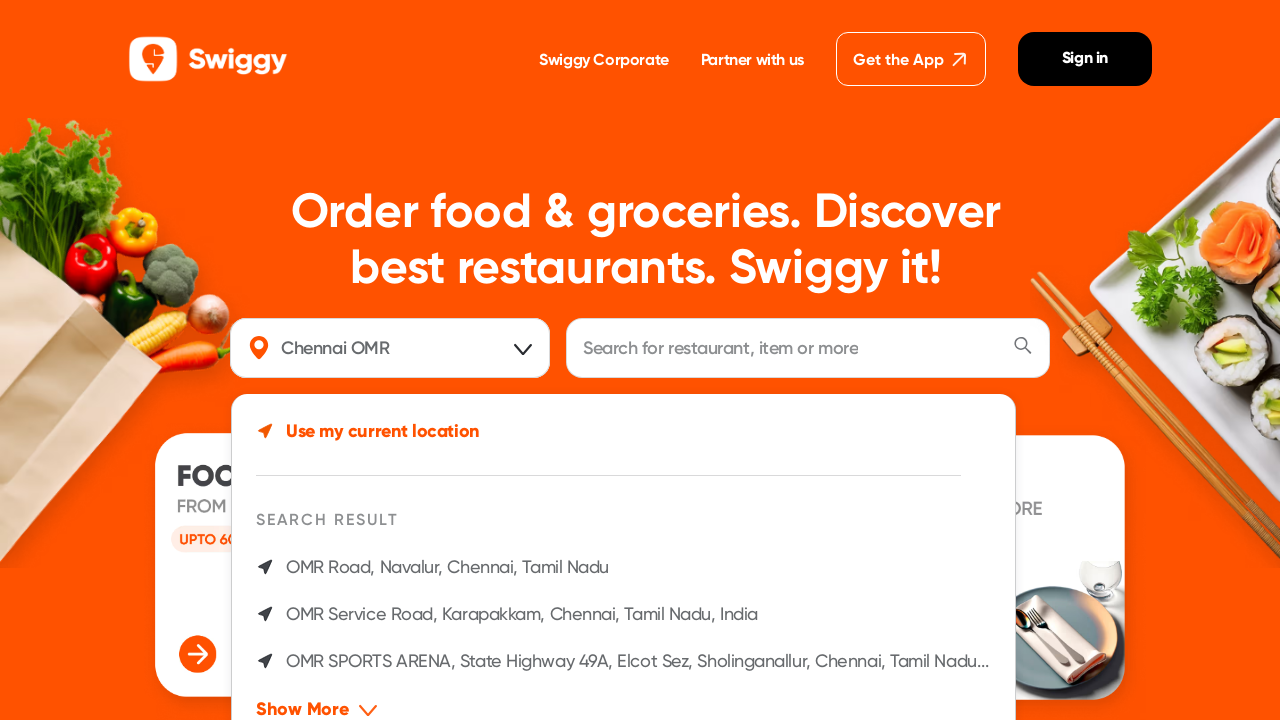